Tests the search functionality on Zero banking website by entering a search term and verifying that search results are displayed

Starting URL: http://zero.webappsecurity.com

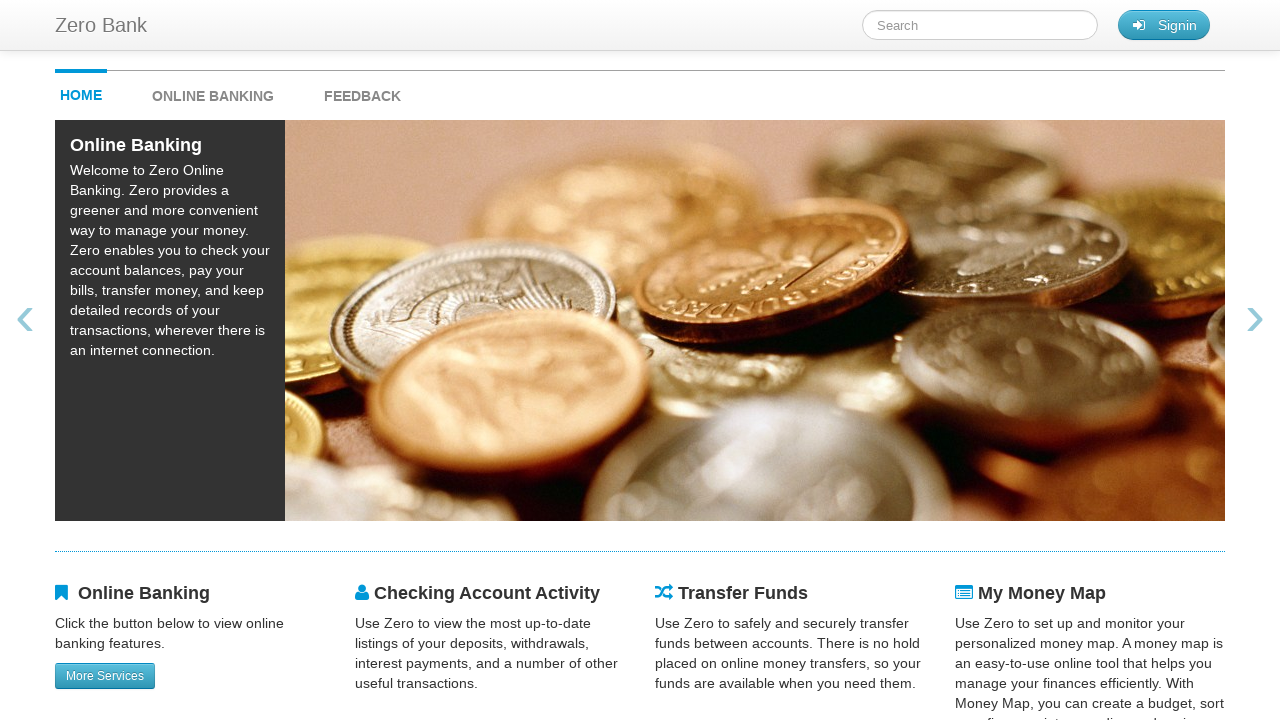

Verified page title is 'Zero - Personal Banking - Loans - Credit Cards'
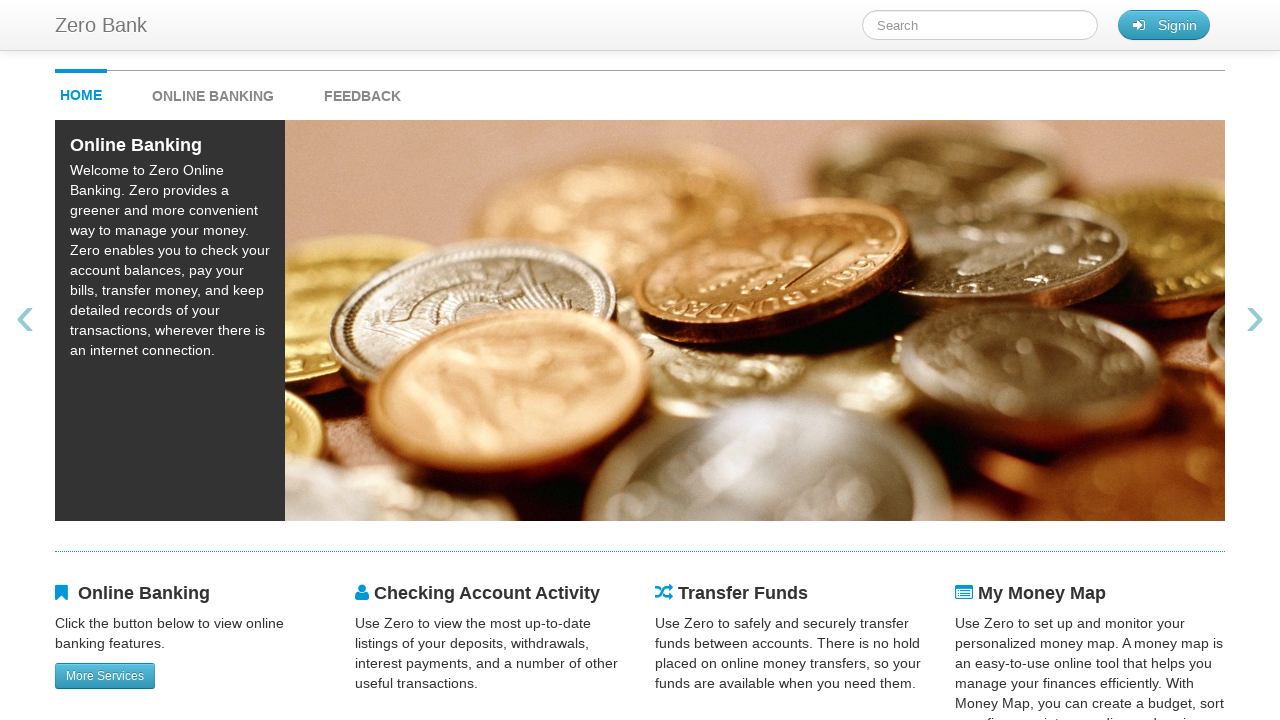

Verified search bar is visible
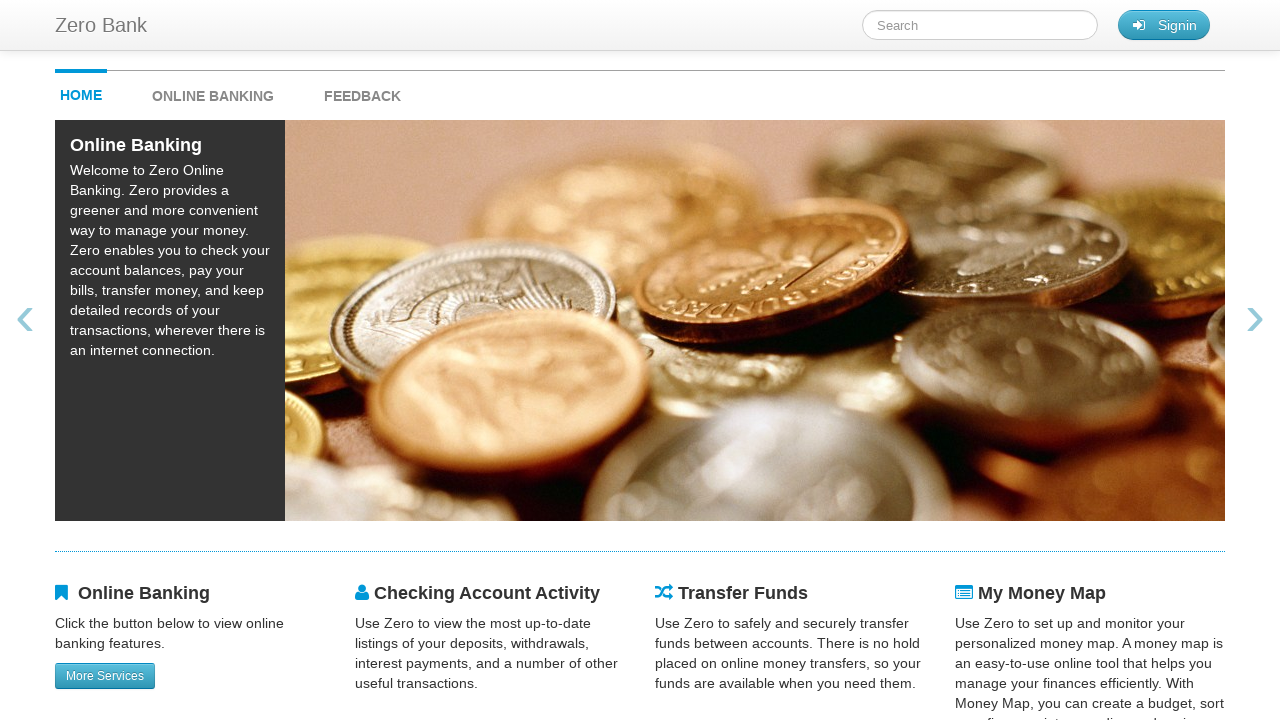

Verified search bar is enabled
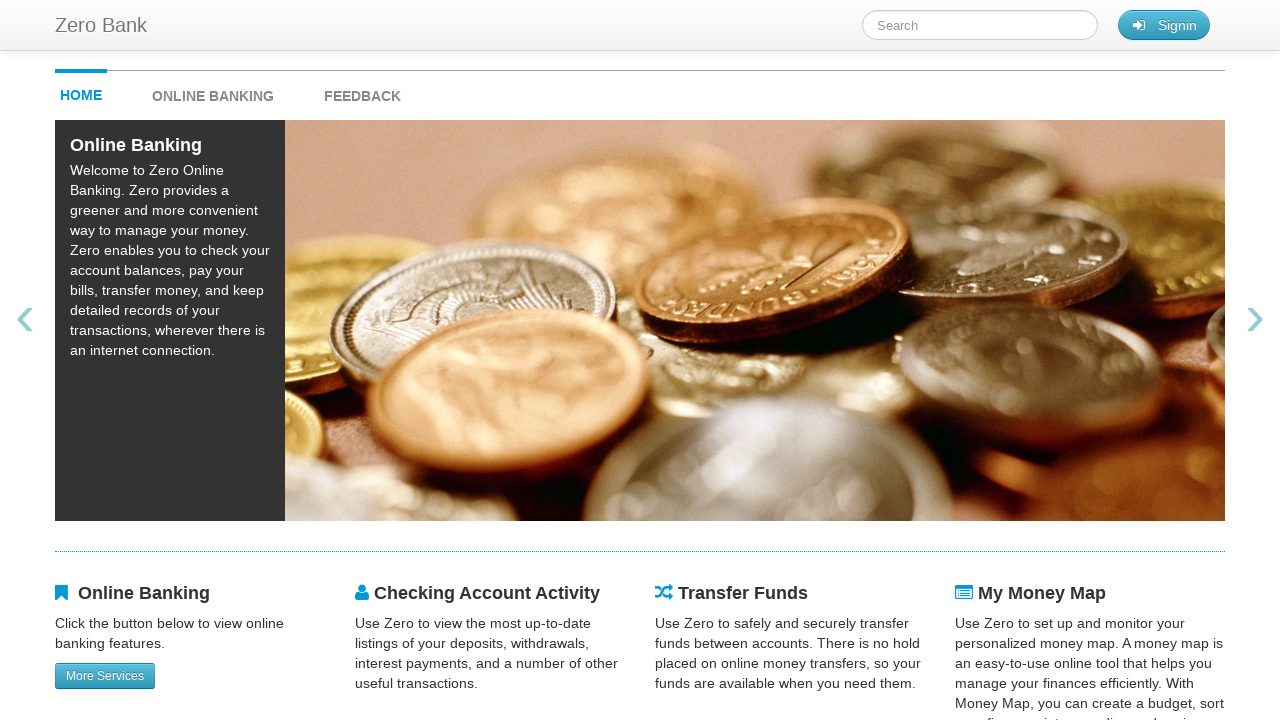

Filled search bar with term 'bank' on #searchTerm
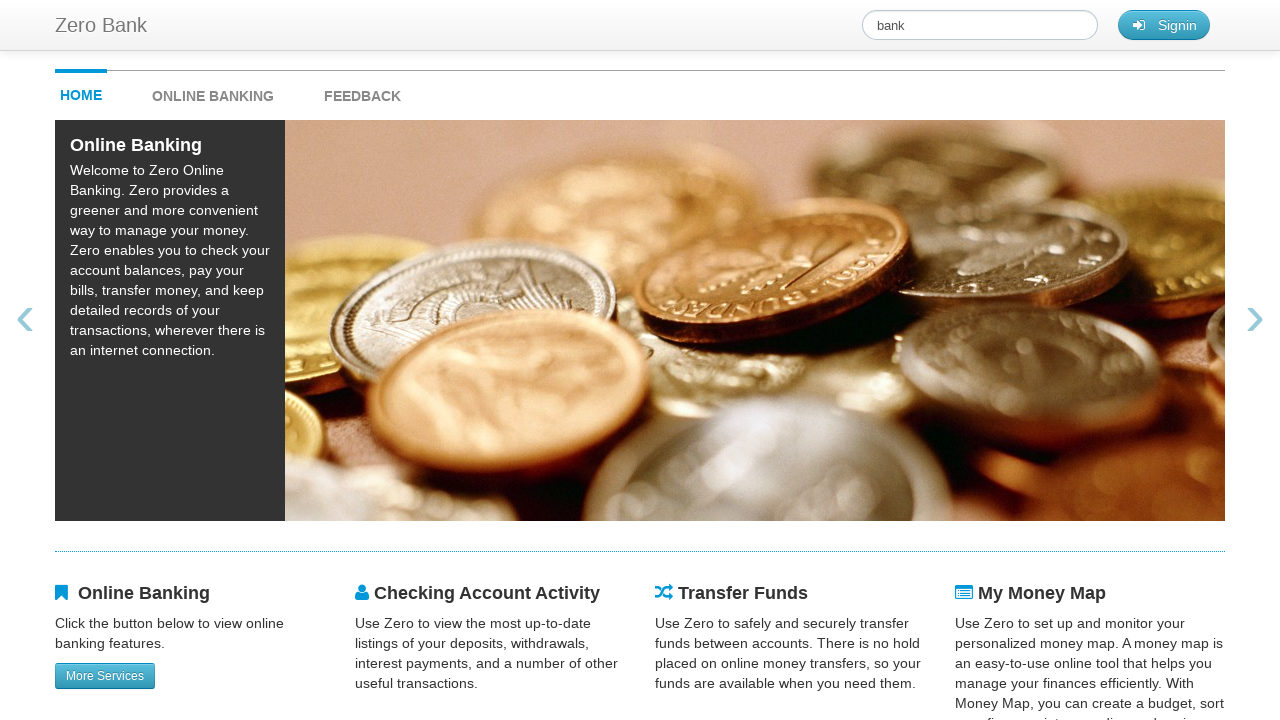

Pressed Enter to submit search on #searchTerm
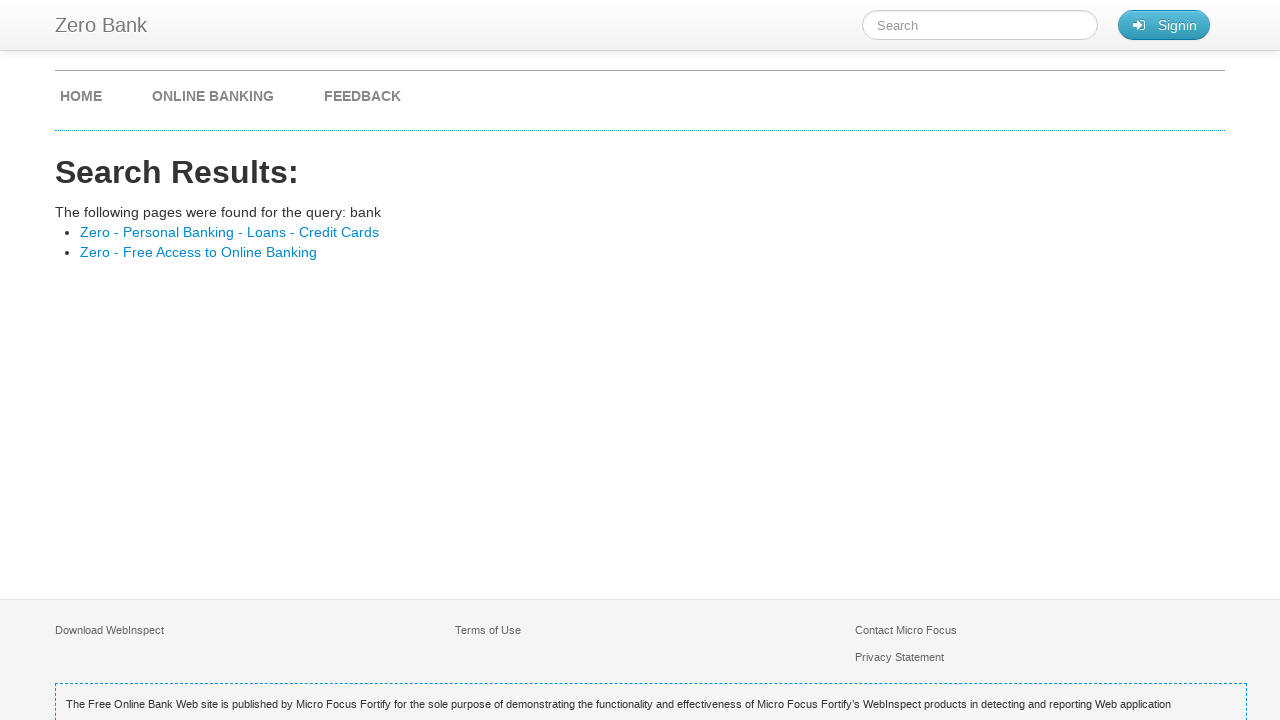

Search results page loaded with h2 element visible
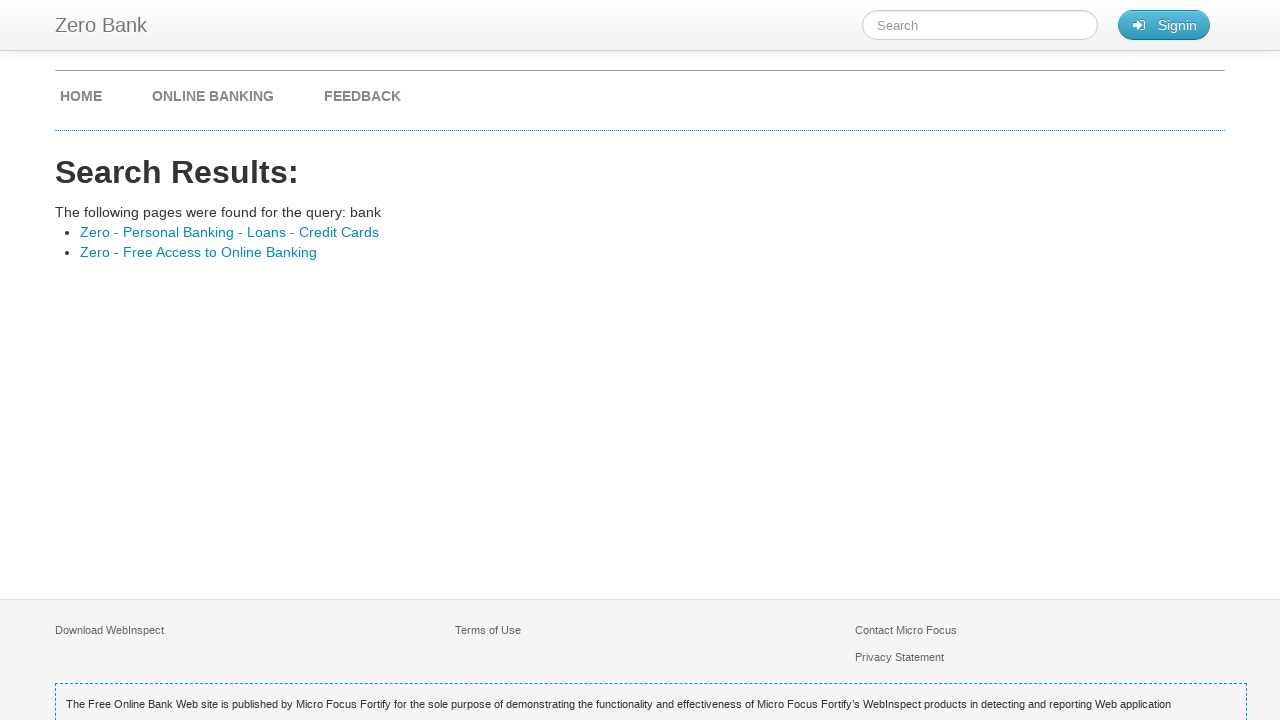

Verified 'Search Results:' text is present in h2 heading
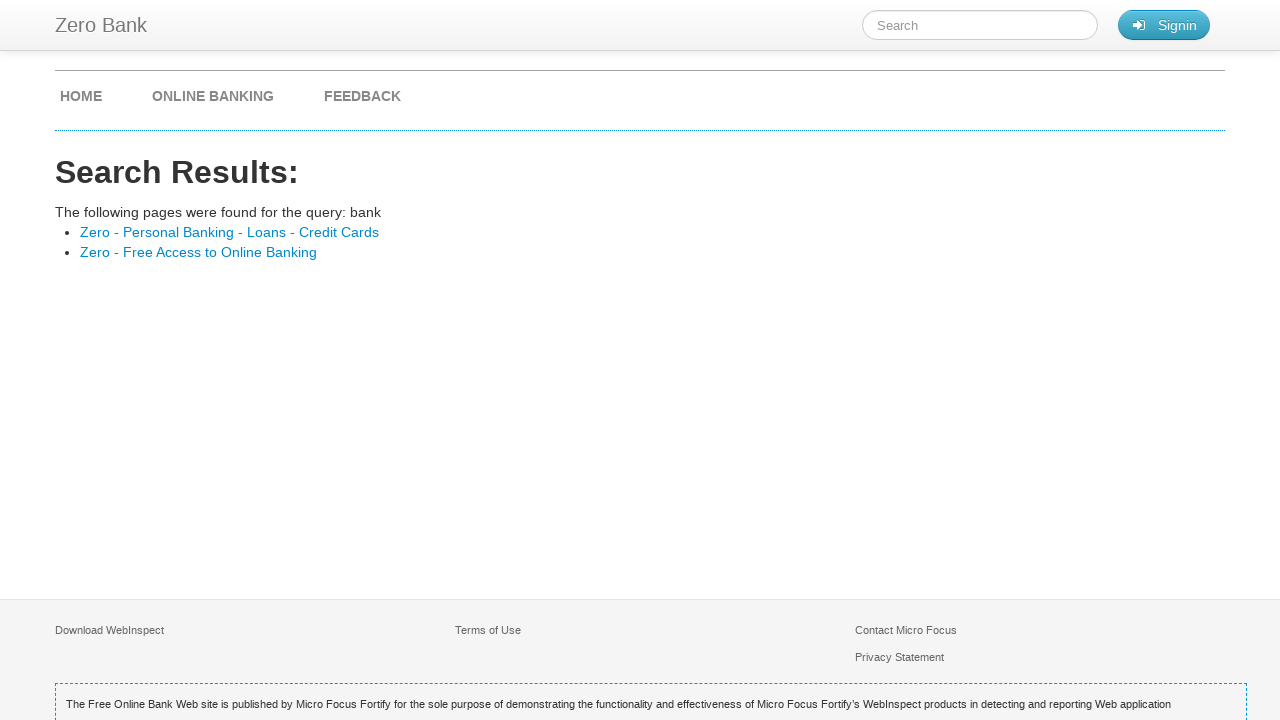

Verified 'Zero - Personal Banking - Loans - Credit Cards' search result link is visible
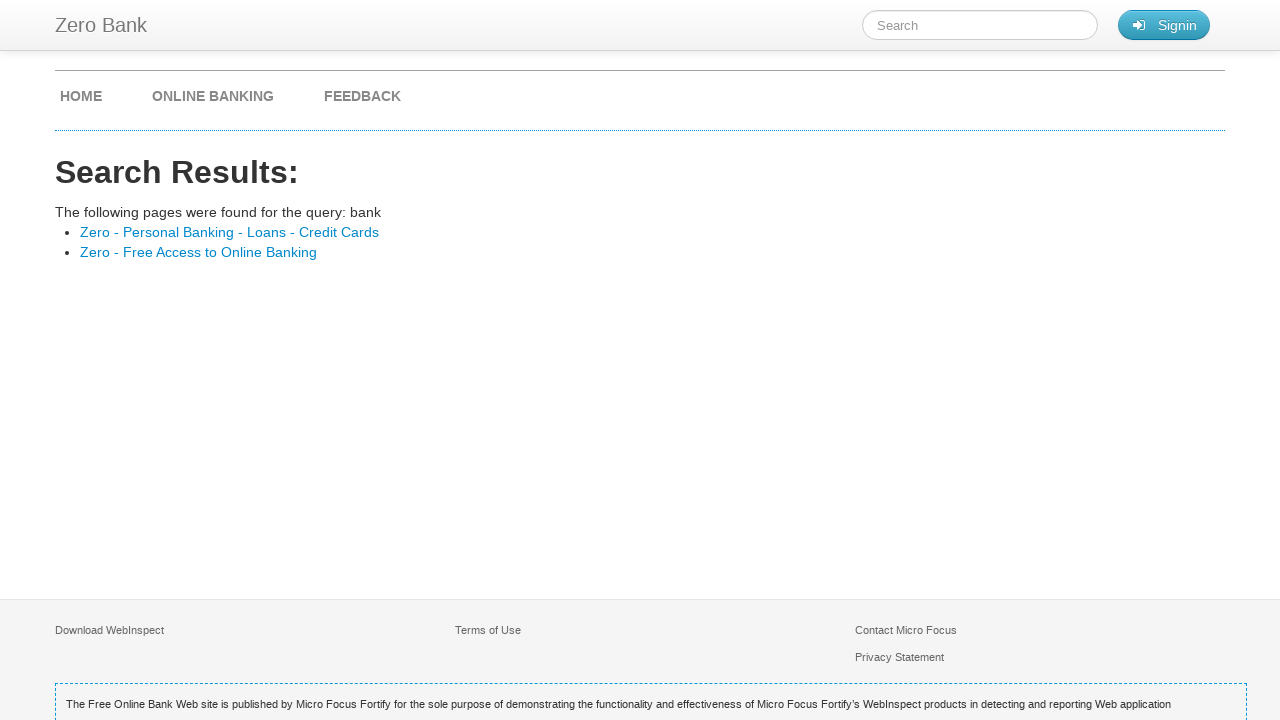

Verified 'Zero - Free Access to Online Banking' search result link is visible
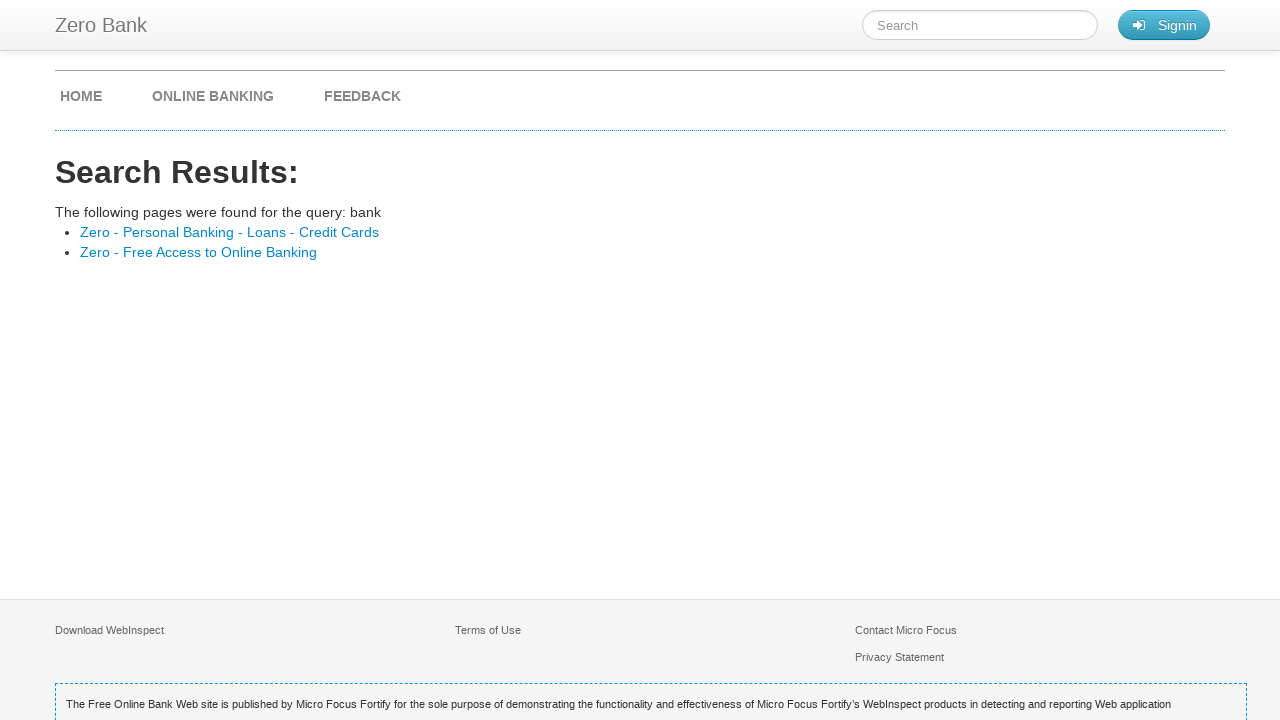

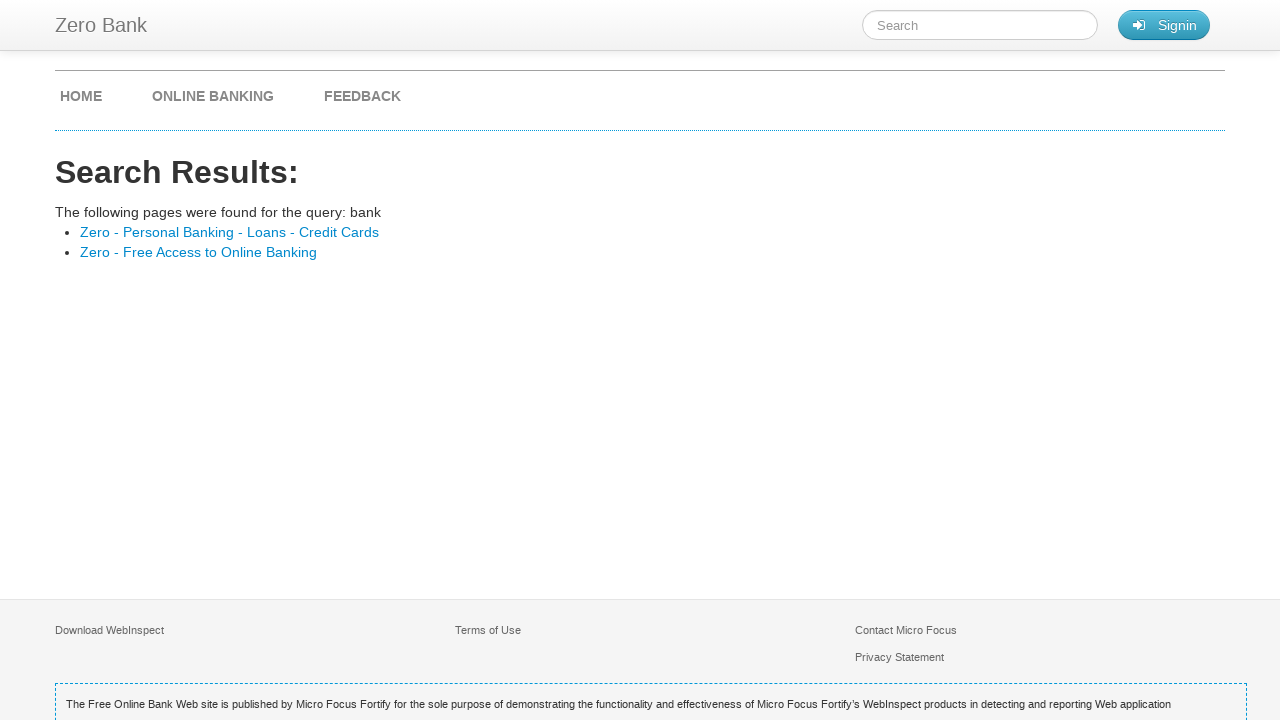